Tests clicking the Models tab on Hugging Face homepage and verifies navigation to the Models page

Starting URL: https://huggingface.co/

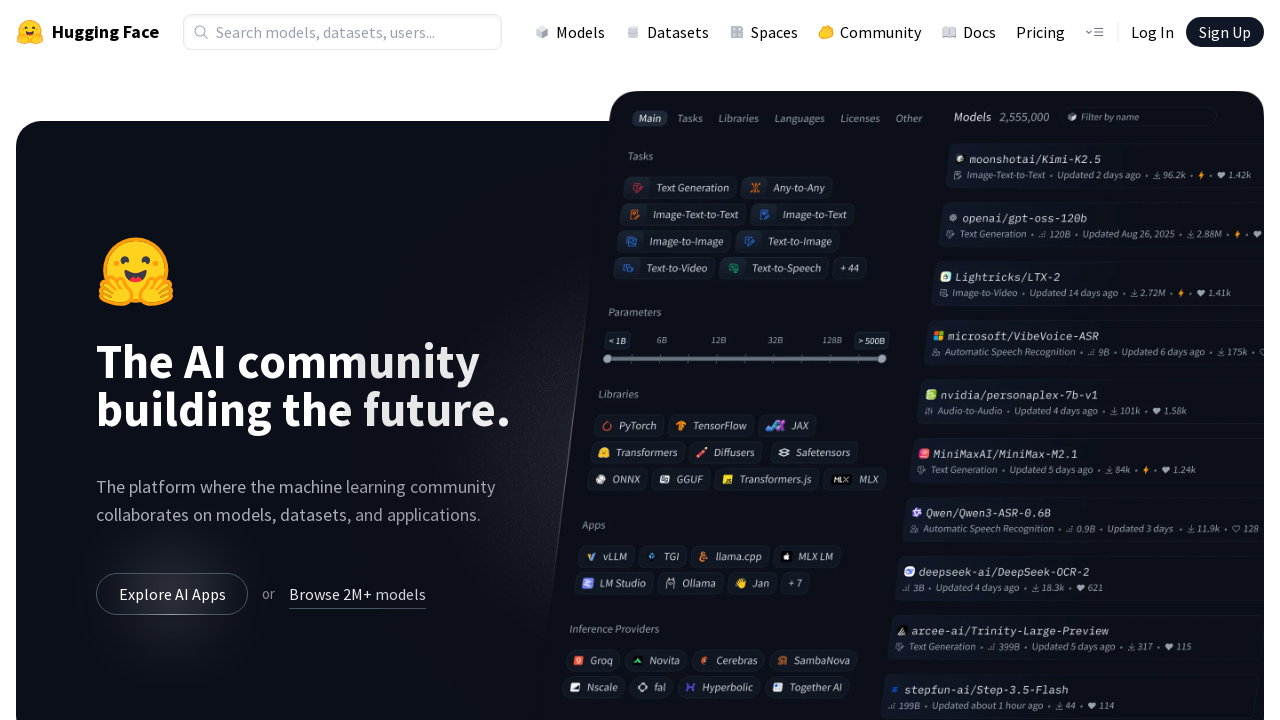

Clicked the Models tab in the navigation at (570, 32) on a[href='/models']
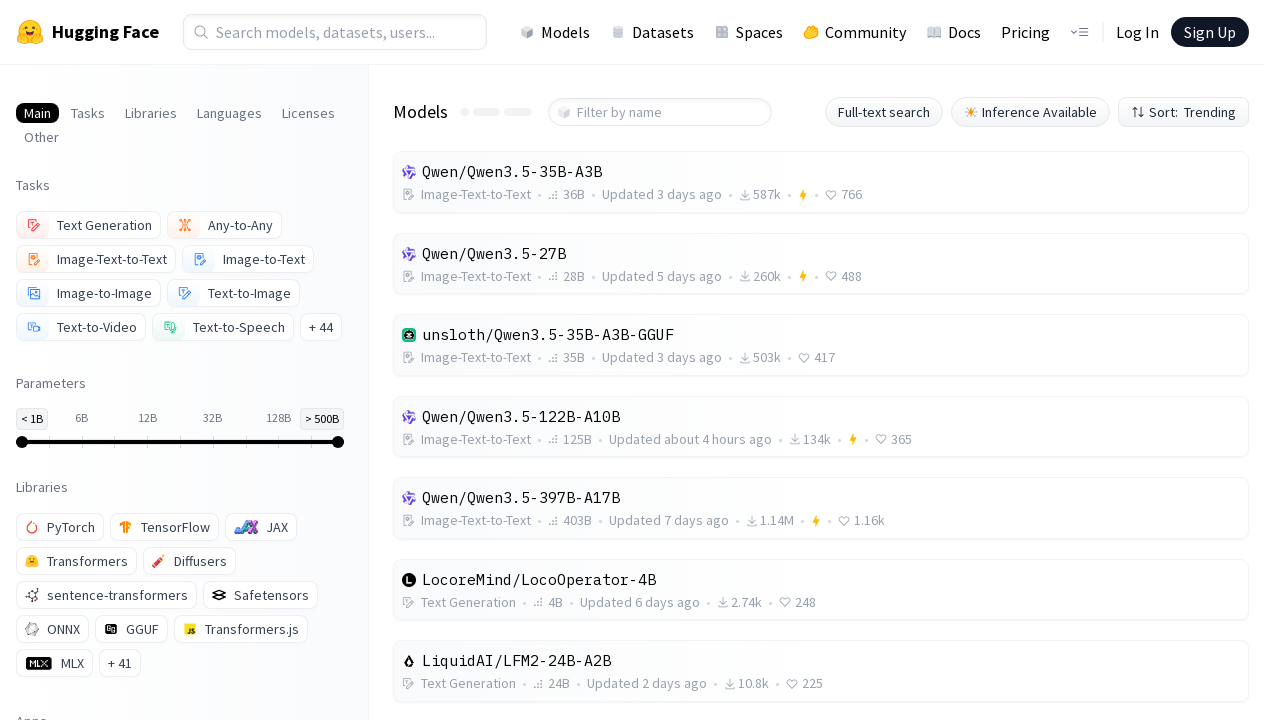

Waited for Models page to load (domcontentloaded state reached)
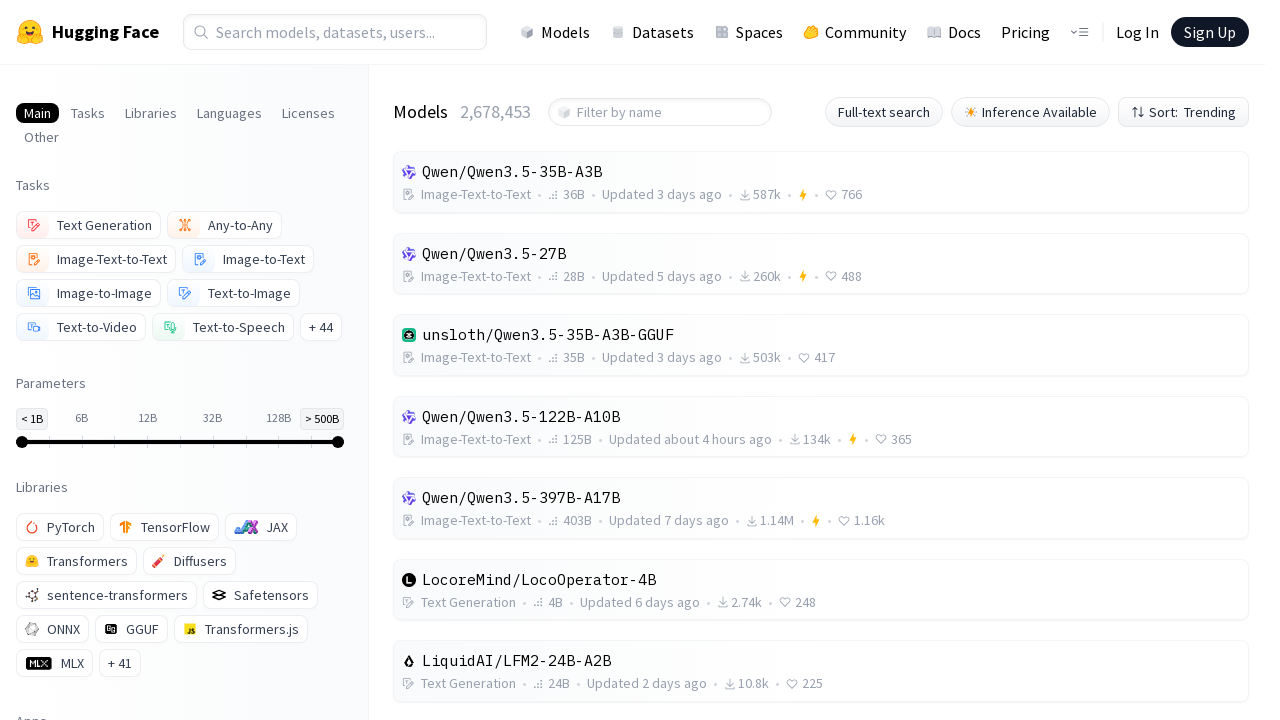

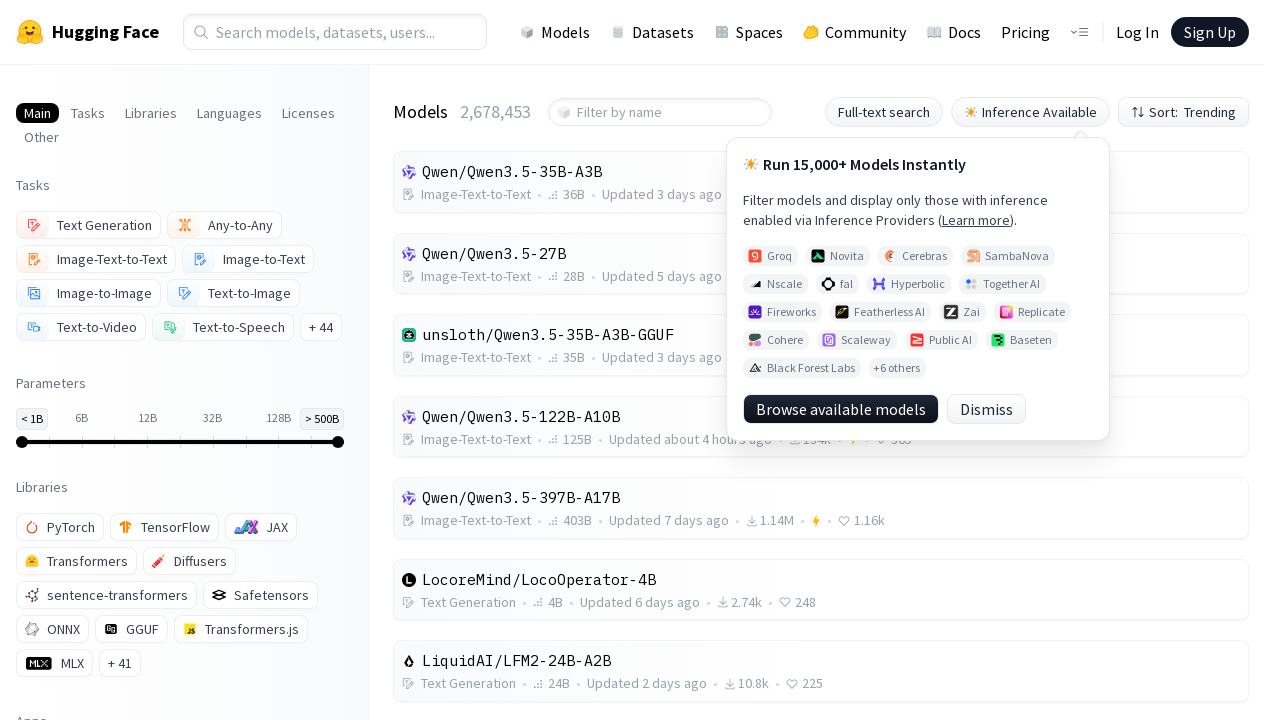